Tests the contact us form by filling in name, email, subject, and message fields, then submitting the form

Starting URL: https://automationexercise.com/contact_us

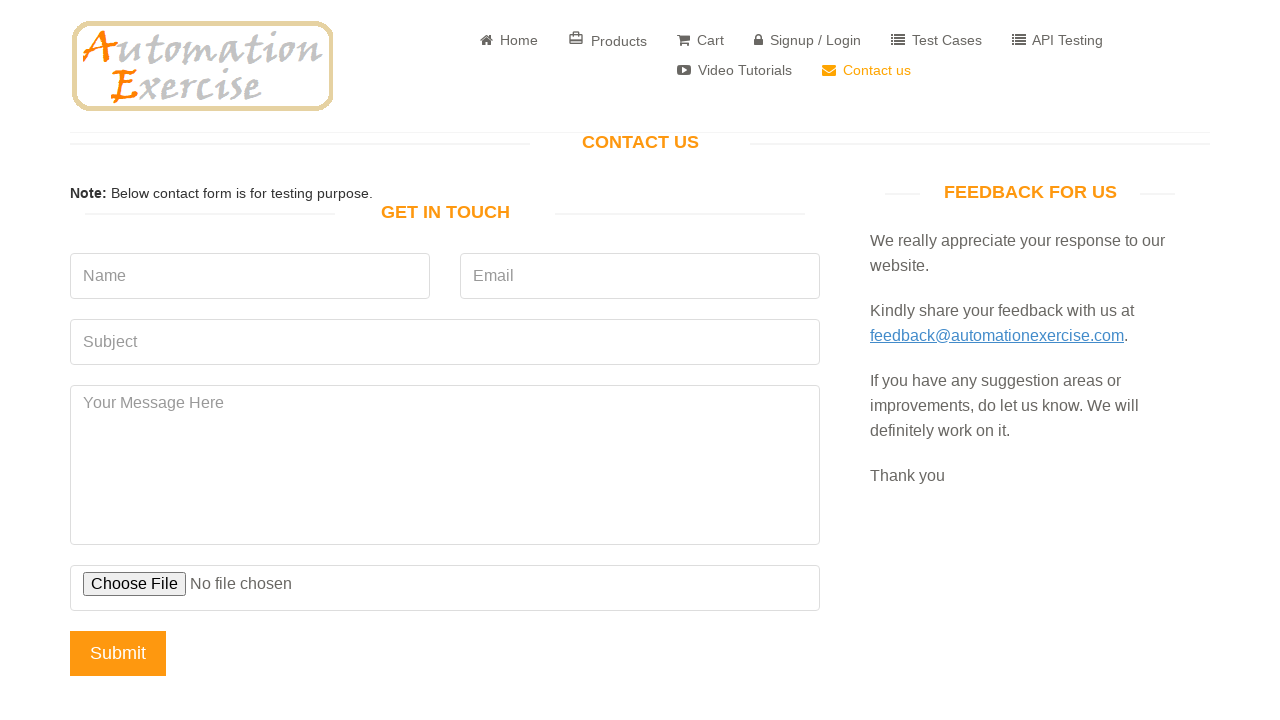

Filled name field with 'John Smith' on input[name='name']
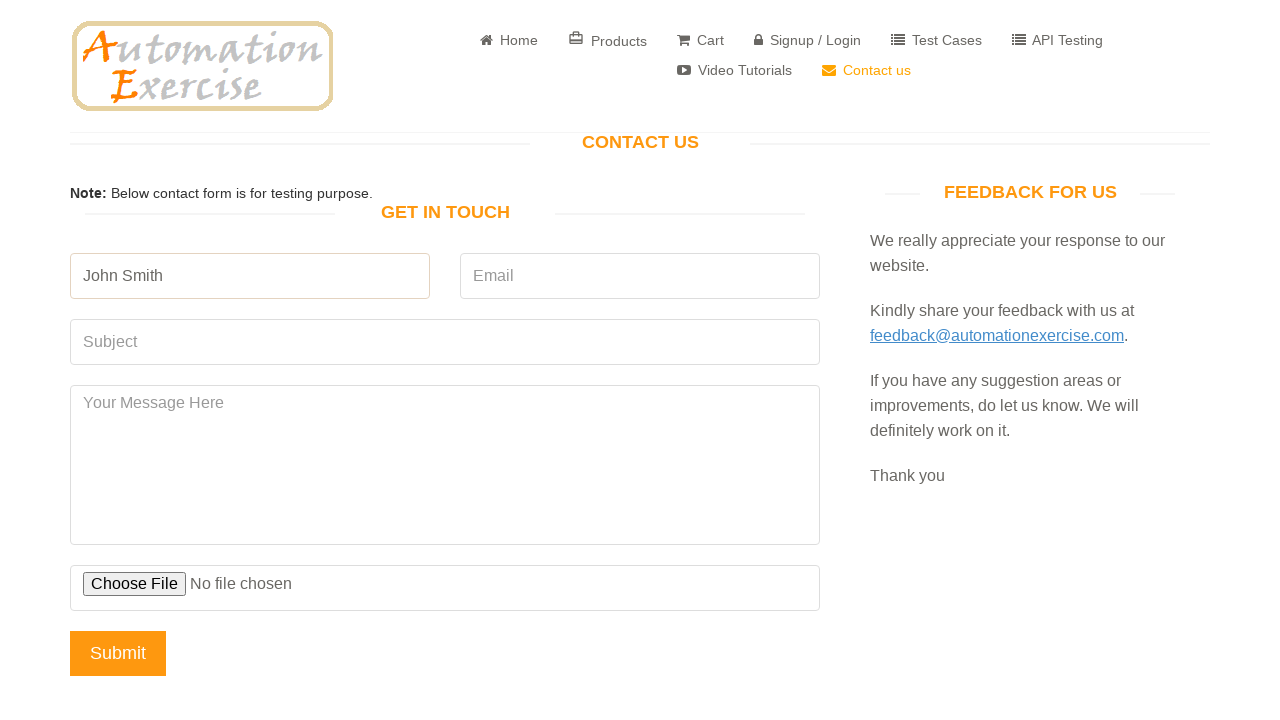

Filled email field with 'johnsmith@example.com' on input[placeholder='Email']
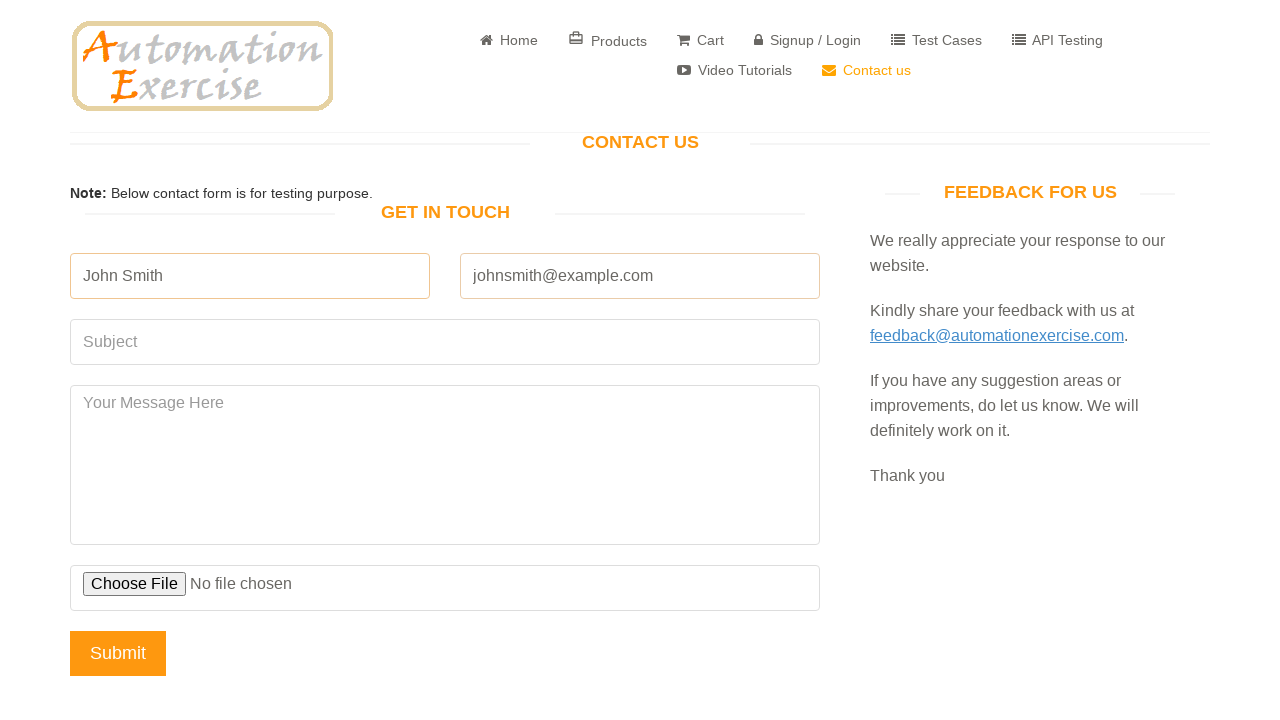

Filled subject field with 'Inquiry about services' on input[placeholder='Subject']
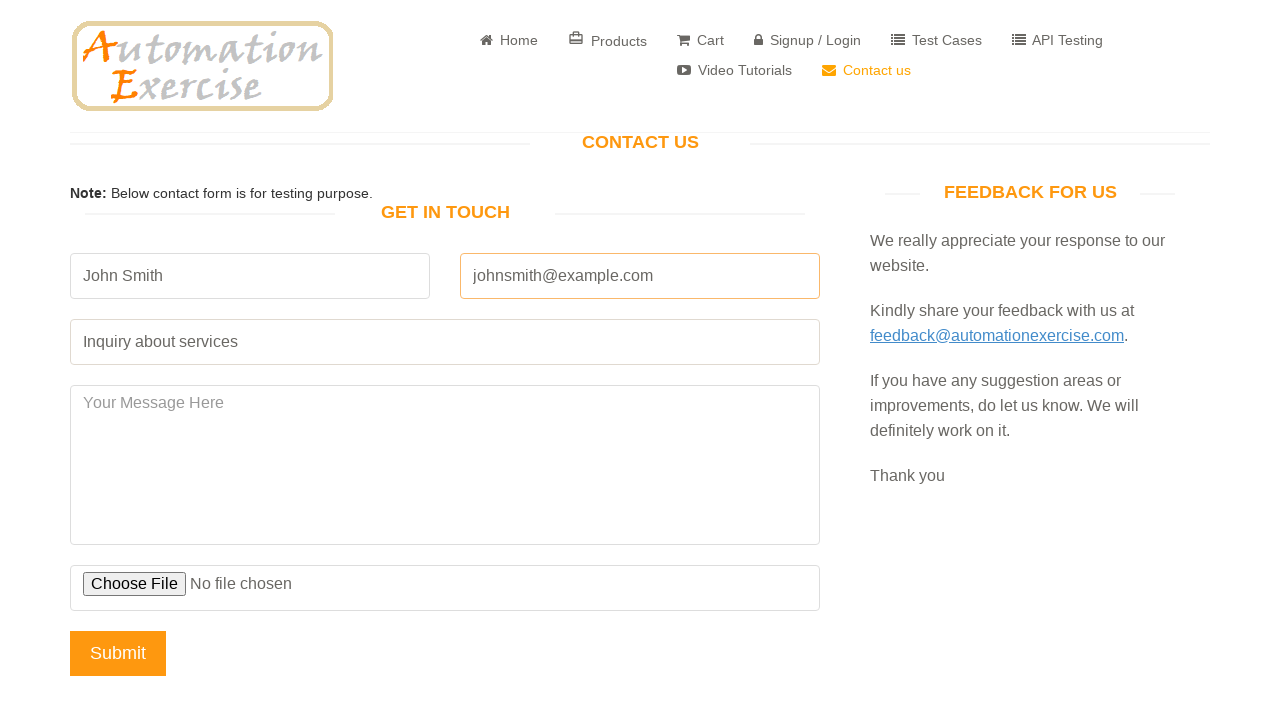

Filled message field with inquiry message on #message
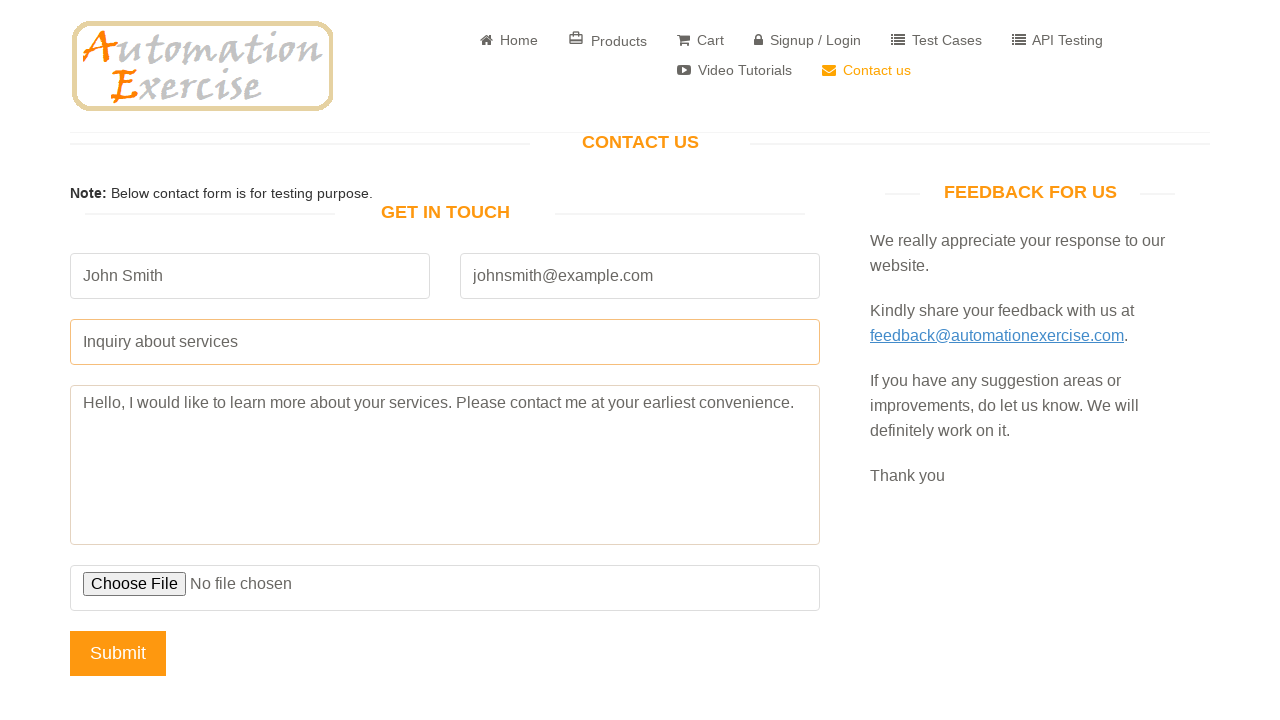

Clicked submit button to send contact form at (118, 653) on input[type='submit']
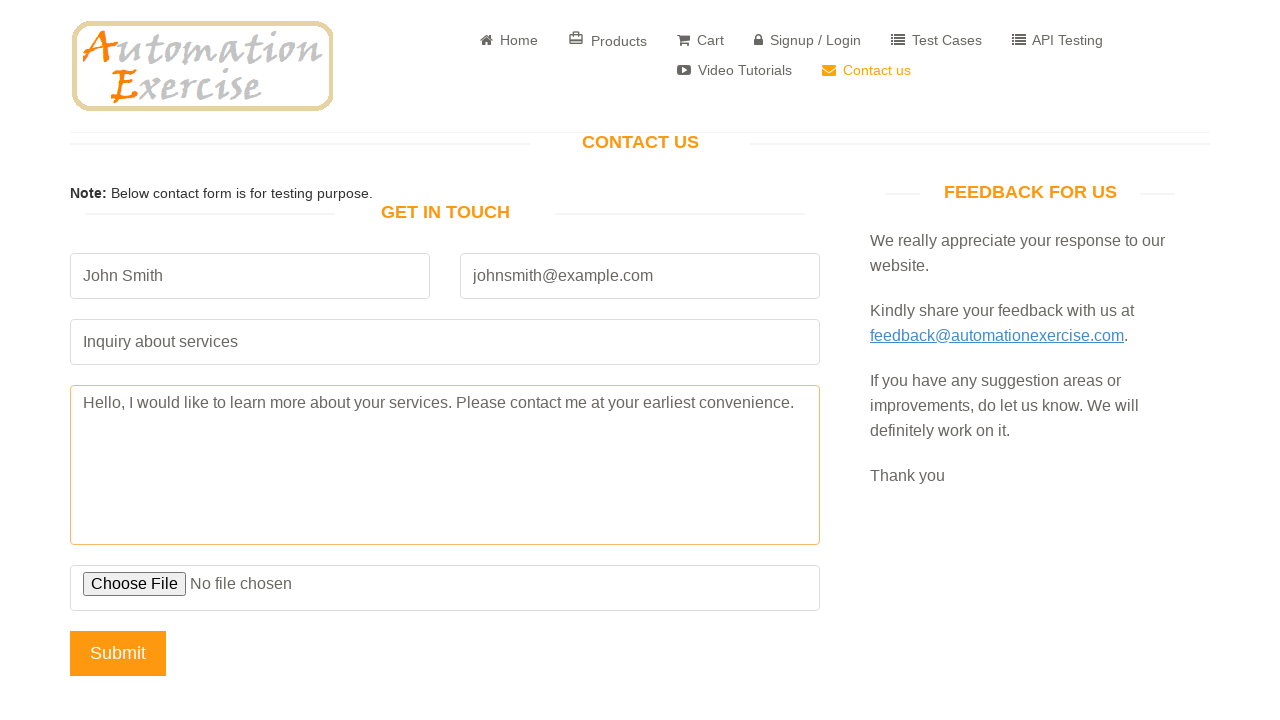

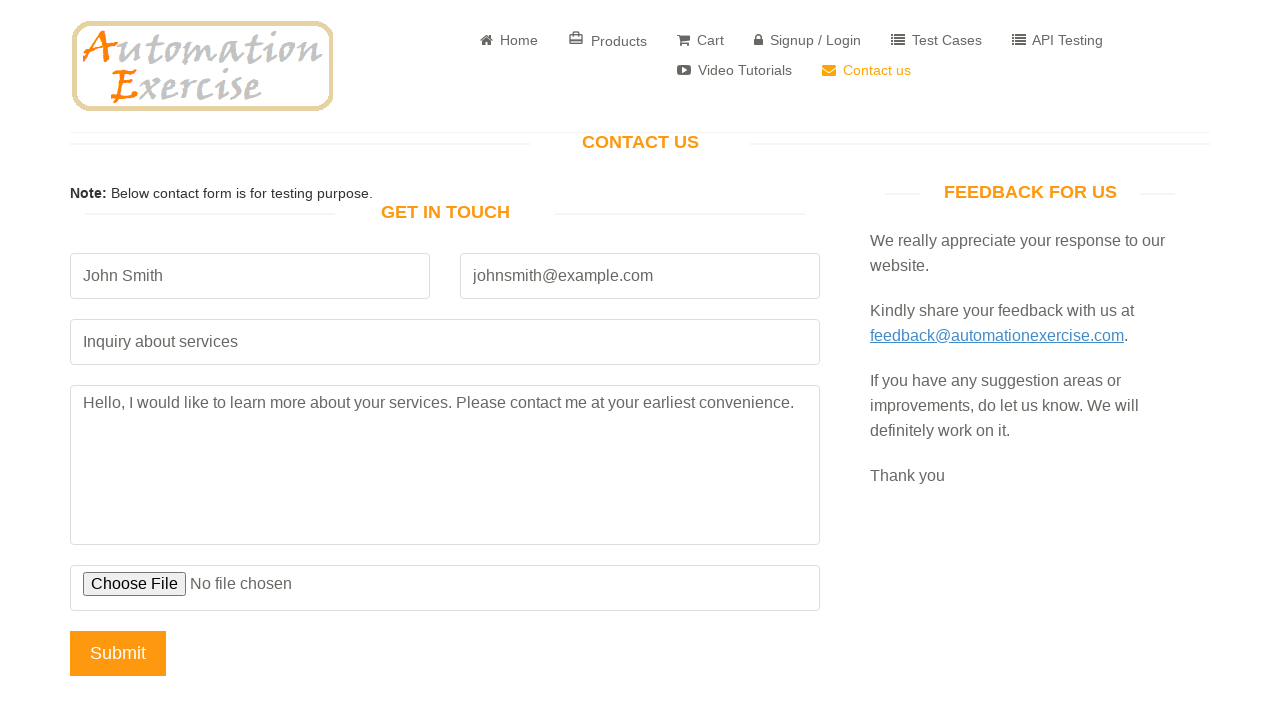